Tests form validation by filling only optional fields and checking if required fields are still enabled

Starting URL: http://suninjuly.github.io/registration1.html

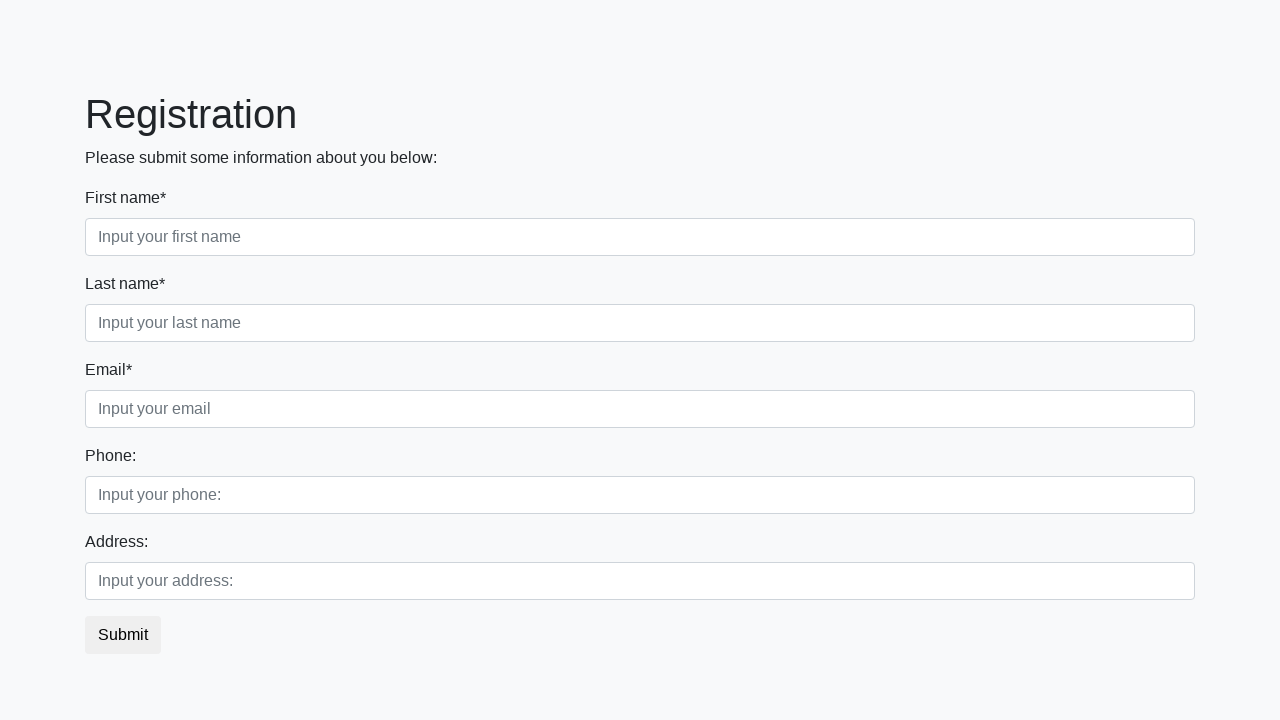

Located all input fields in second block (optional fields)
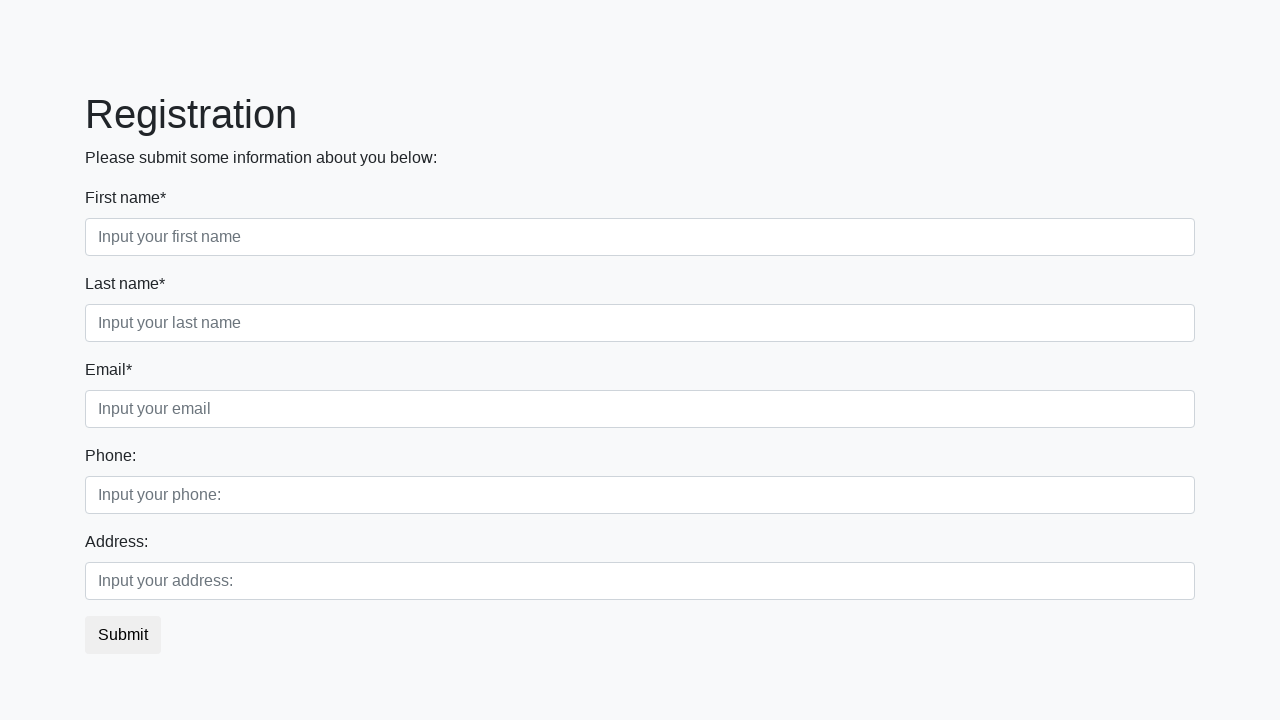

Filled optional field with '123' on div.second_block input >> nth=0
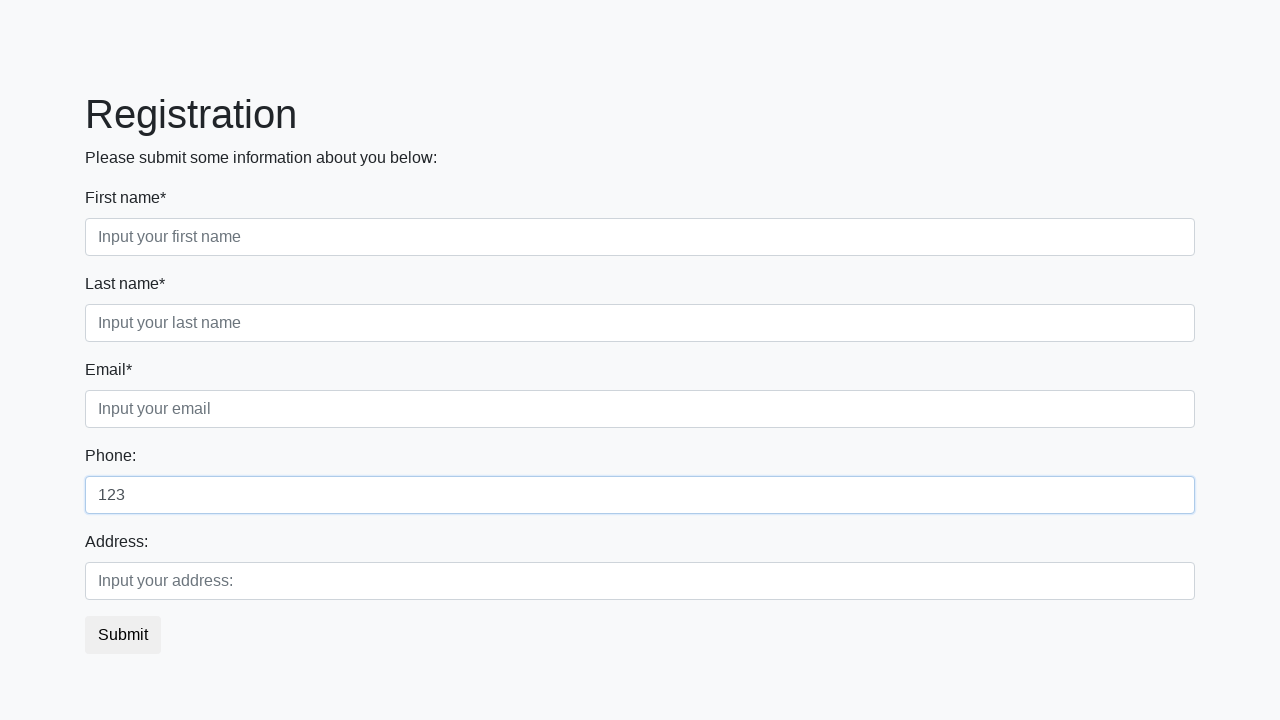

Filled optional field with '123' on div.second_block input >> nth=1
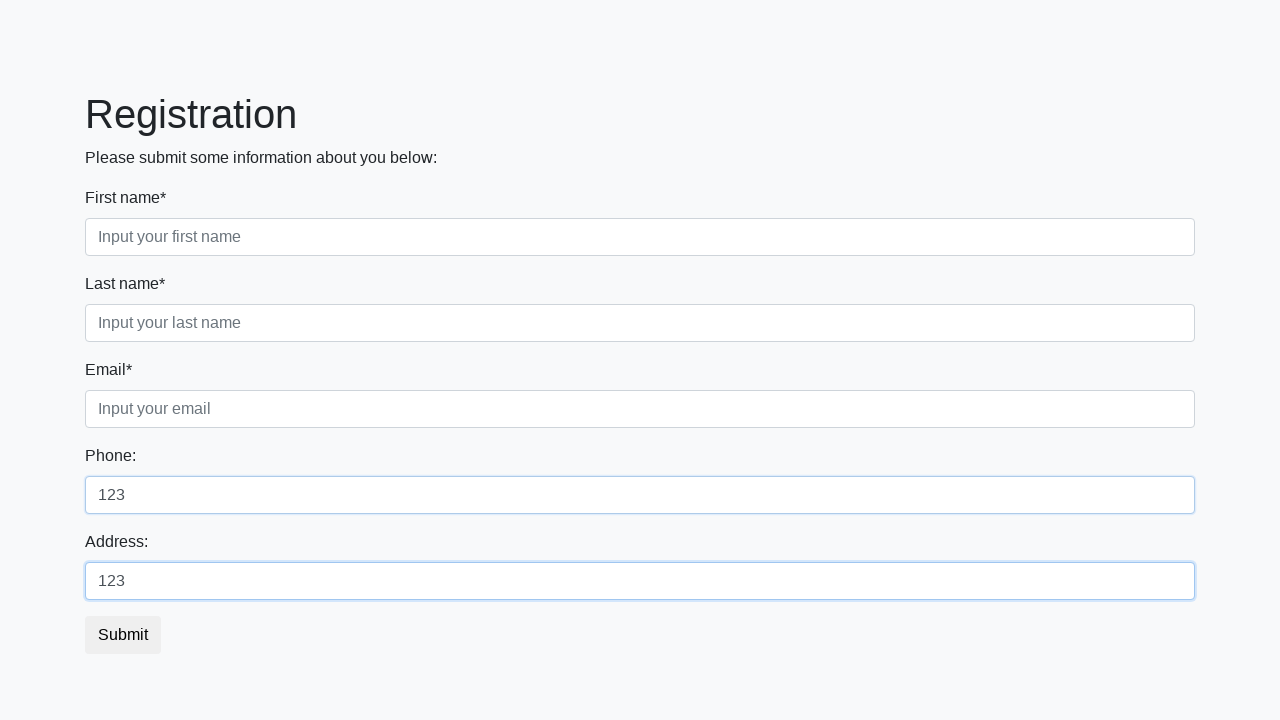

Clicked Submit button at (123, 635) on button:has-text("Submit")
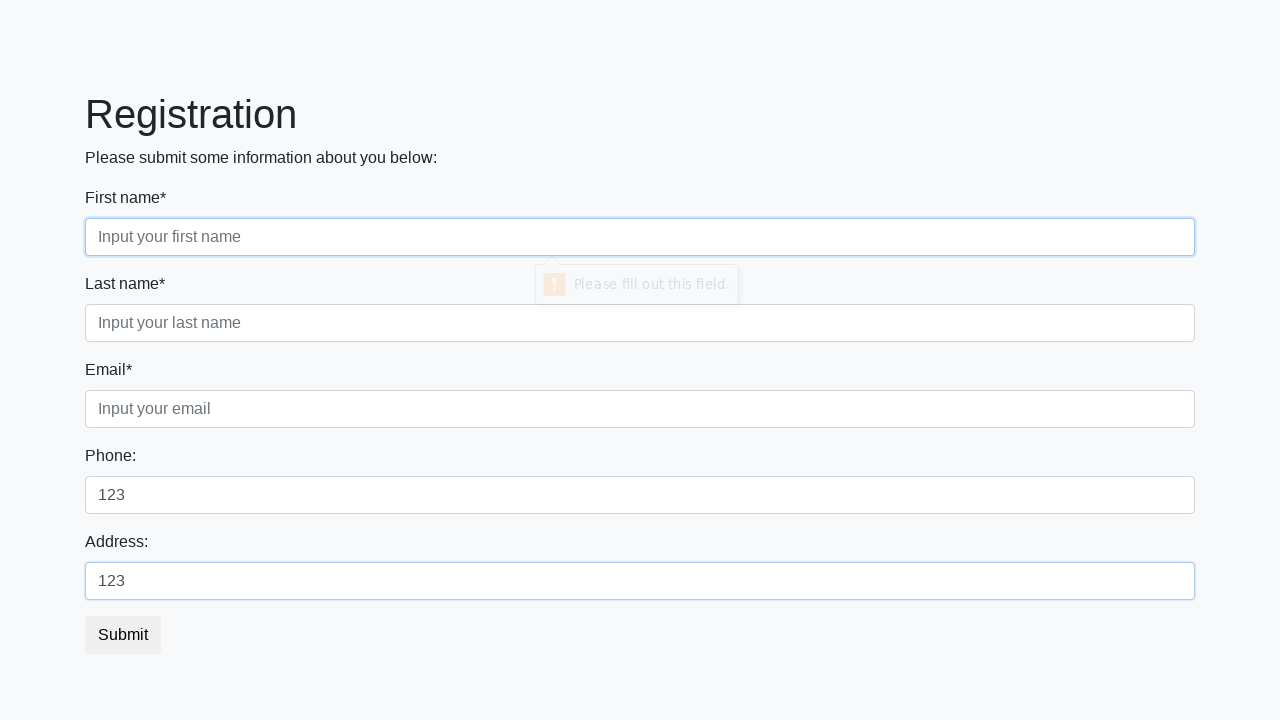

Verified that first required field is still enabled
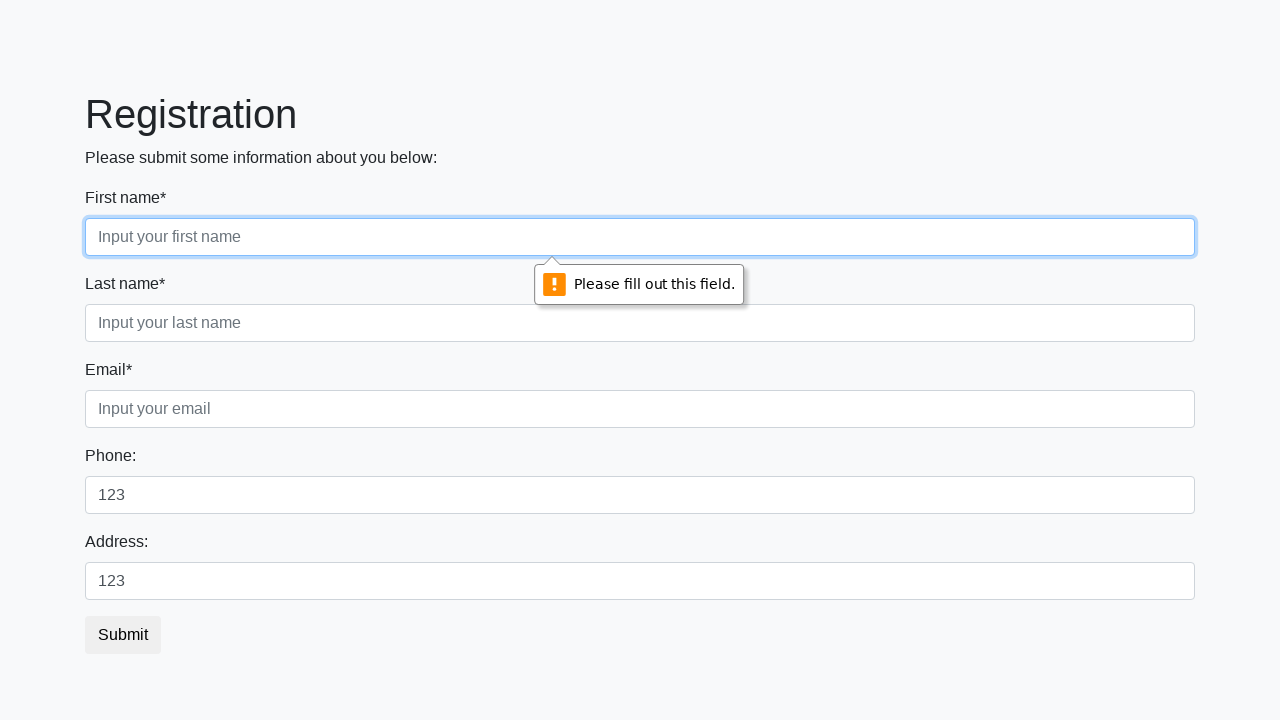

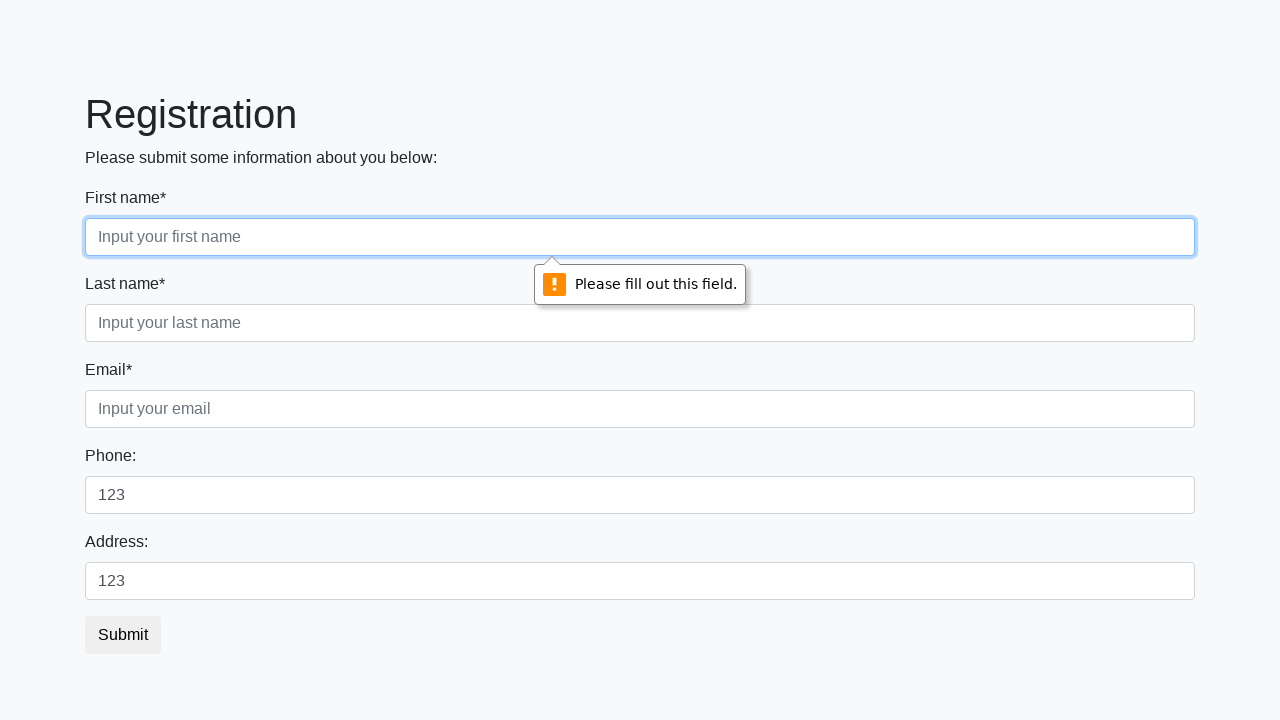